Tests clearing the complete state of all items by marking all as complete and then unchecking the toggle.

Starting URL: https://demo.playwright.dev/todomvc

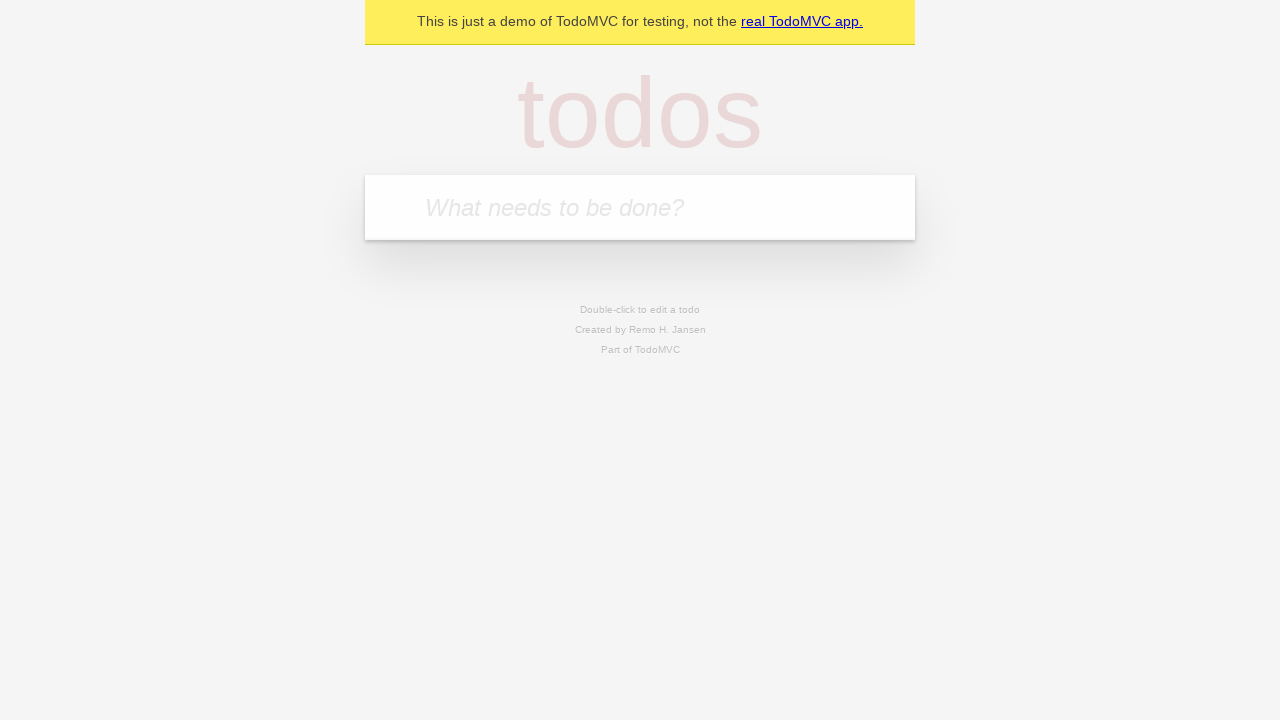

Located the todo input field
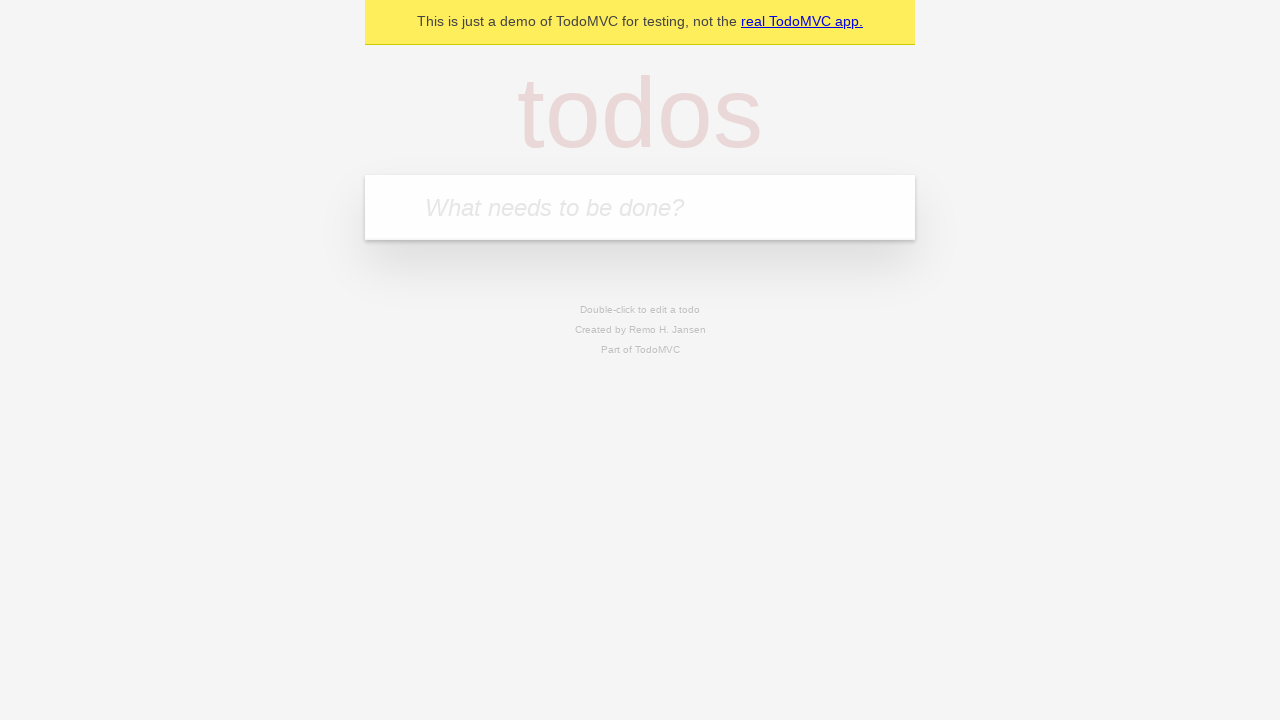

Filled first todo item: 'buy some cheese' on internal:attr=[placeholder="What needs to be done?"i]
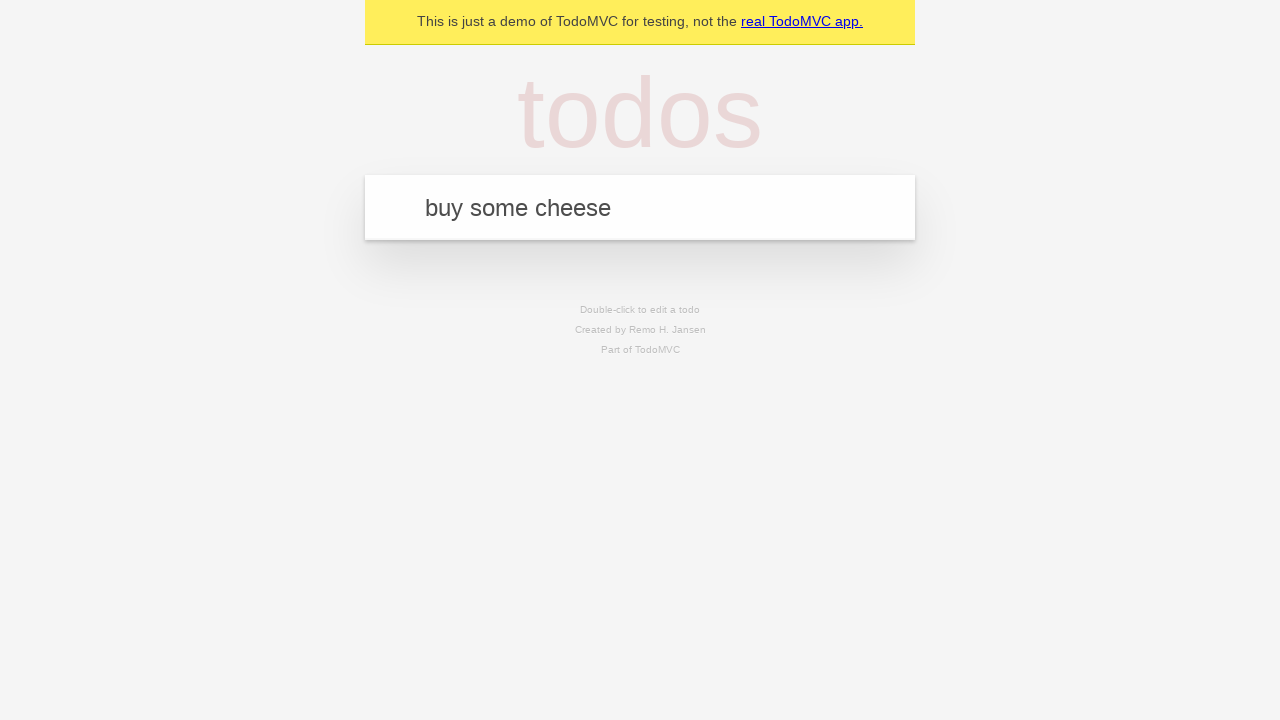

Pressed Enter to create first todo item on internal:attr=[placeholder="What needs to be done?"i]
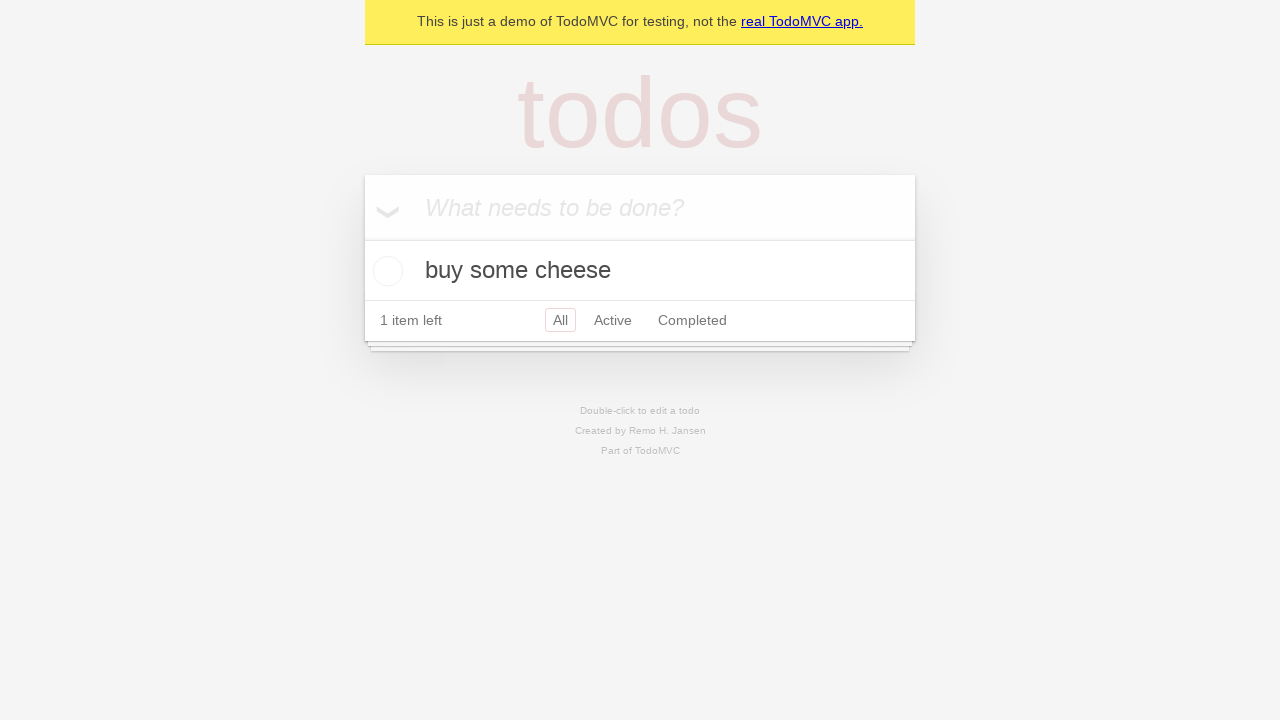

Filled second todo item: 'feed the cat' on internal:attr=[placeholder="What needs to be done?"i]
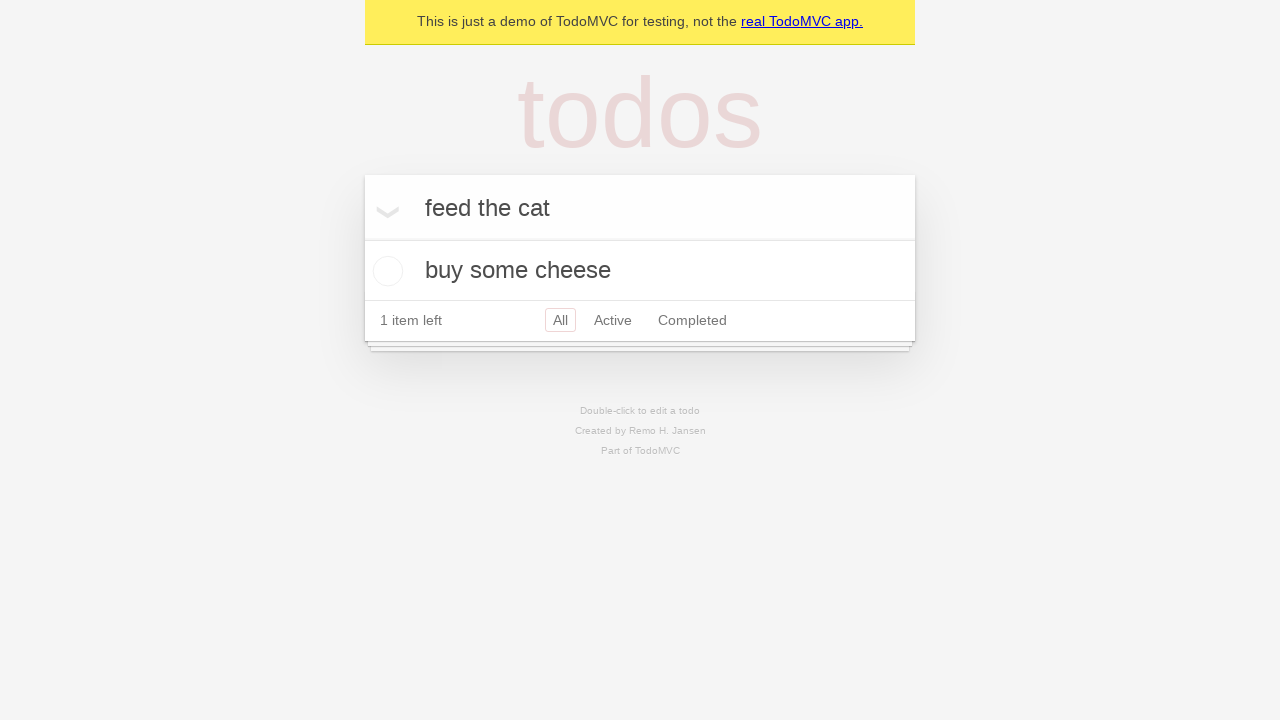

Pressed Enter to create second todo item on internal:attr=[placeholder="What needs to be done?"i]
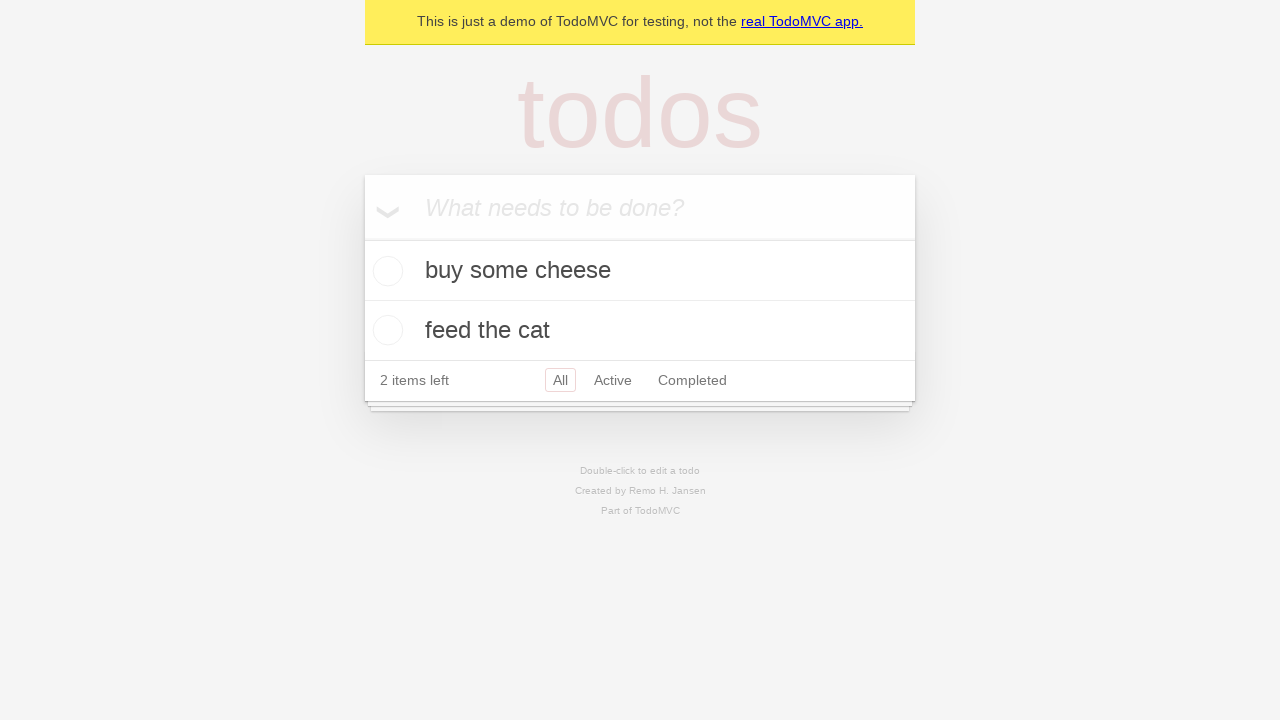

Filled third todo item: 'book a doctors appointment' on internal:attr=[placeholder="What needs to be done?"i]
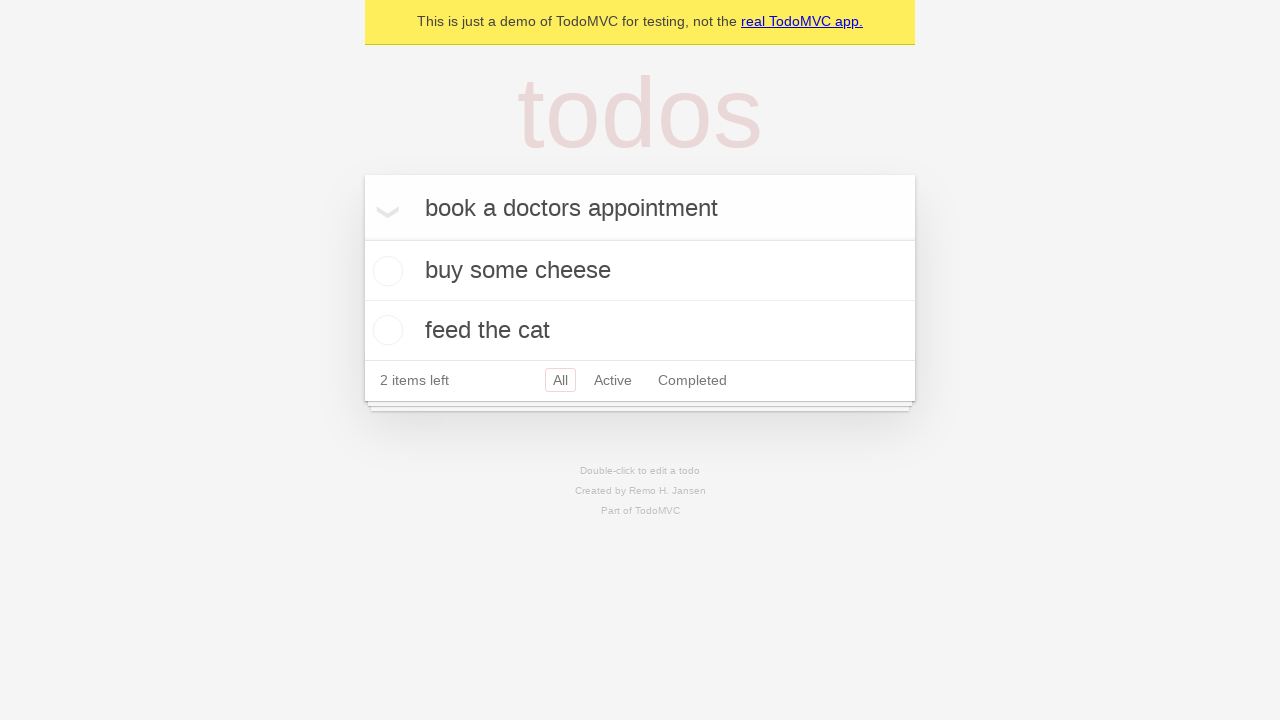

Pressed Enter to create third todo item on internal:attr=[placeholder="What needs to be done?"i]
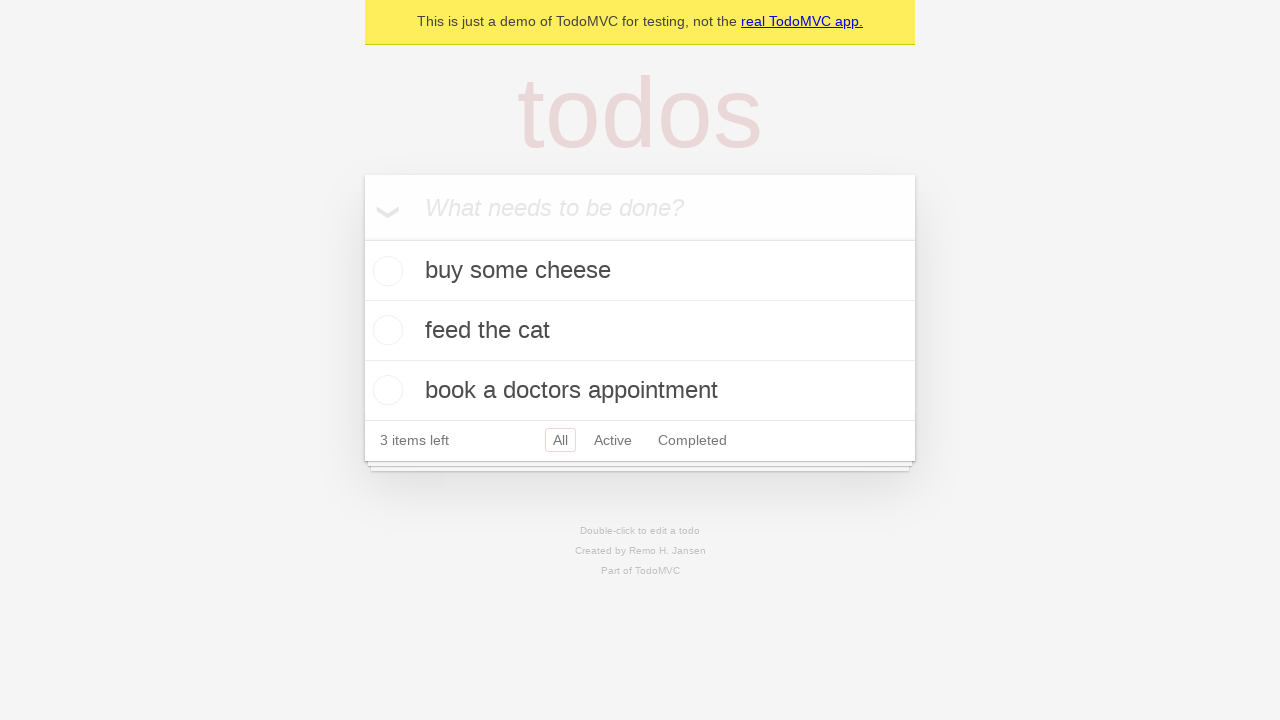

Waited for all three todo items to be created and displayed
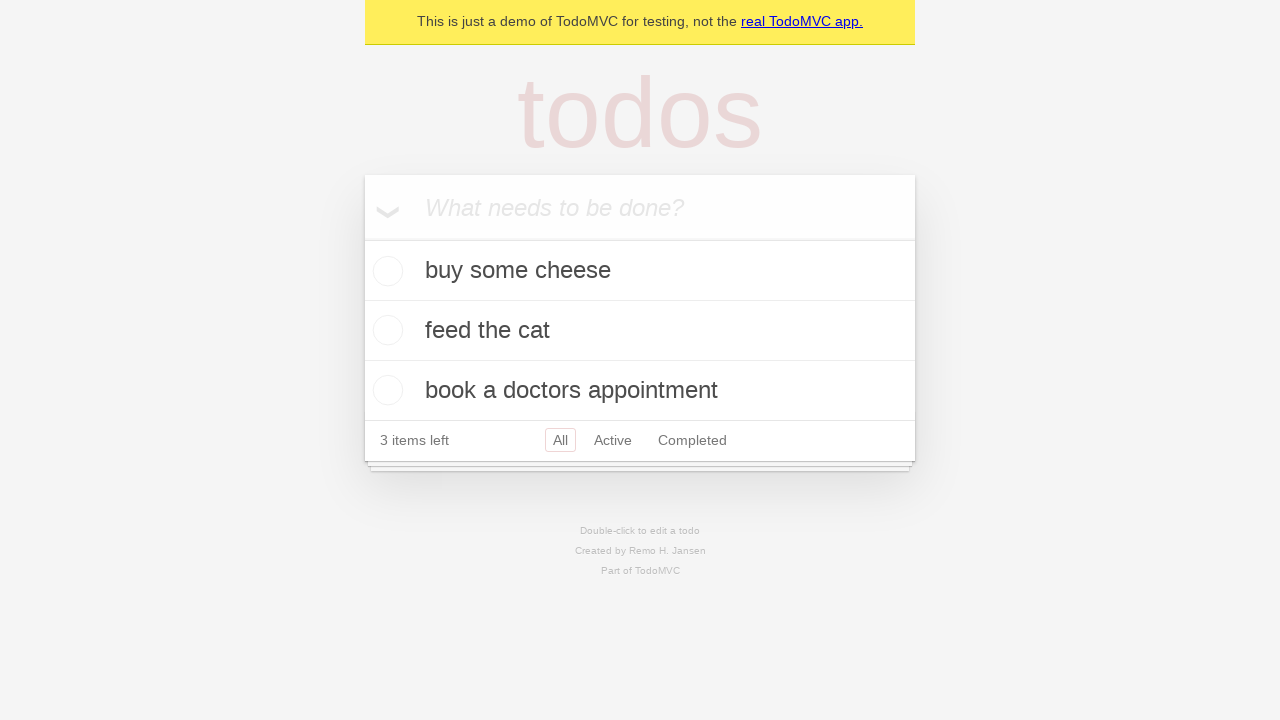

Located the 'Mark all as complete' toggle button
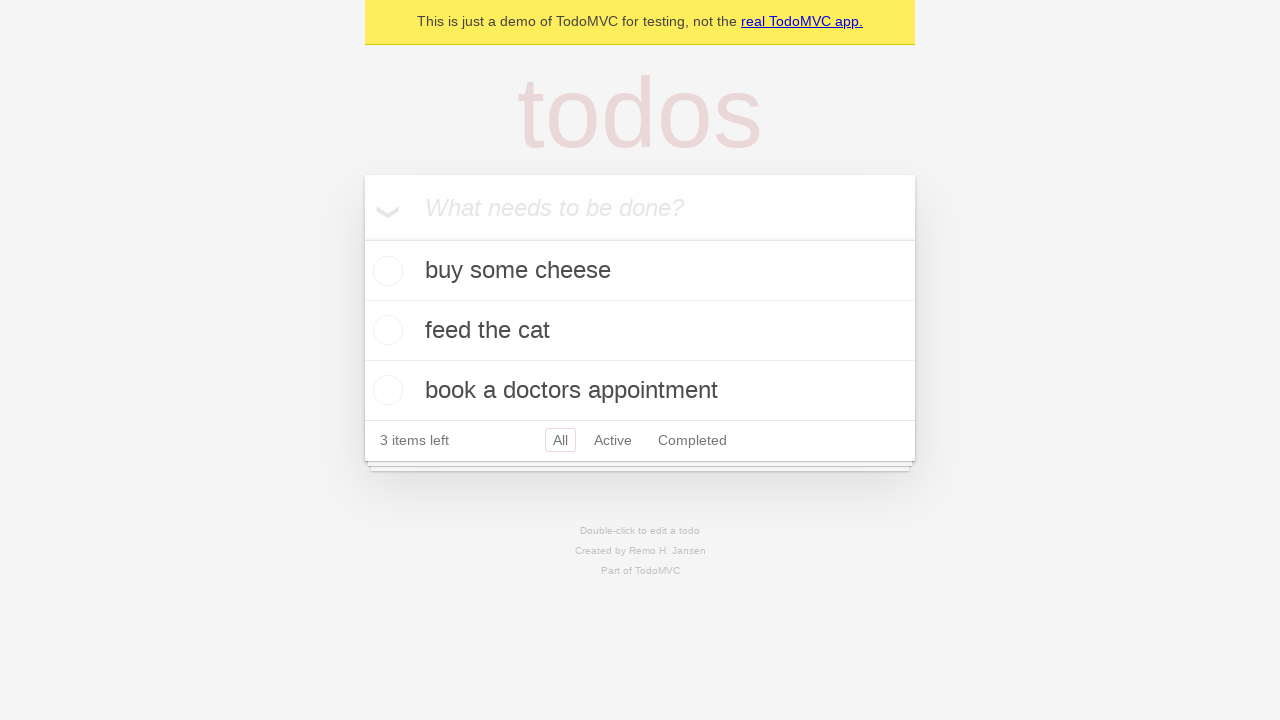

Checked the 'Mark all as complete' toggle to mark all items as complete at (362, 238) on internal:label="Mark all as complete"i
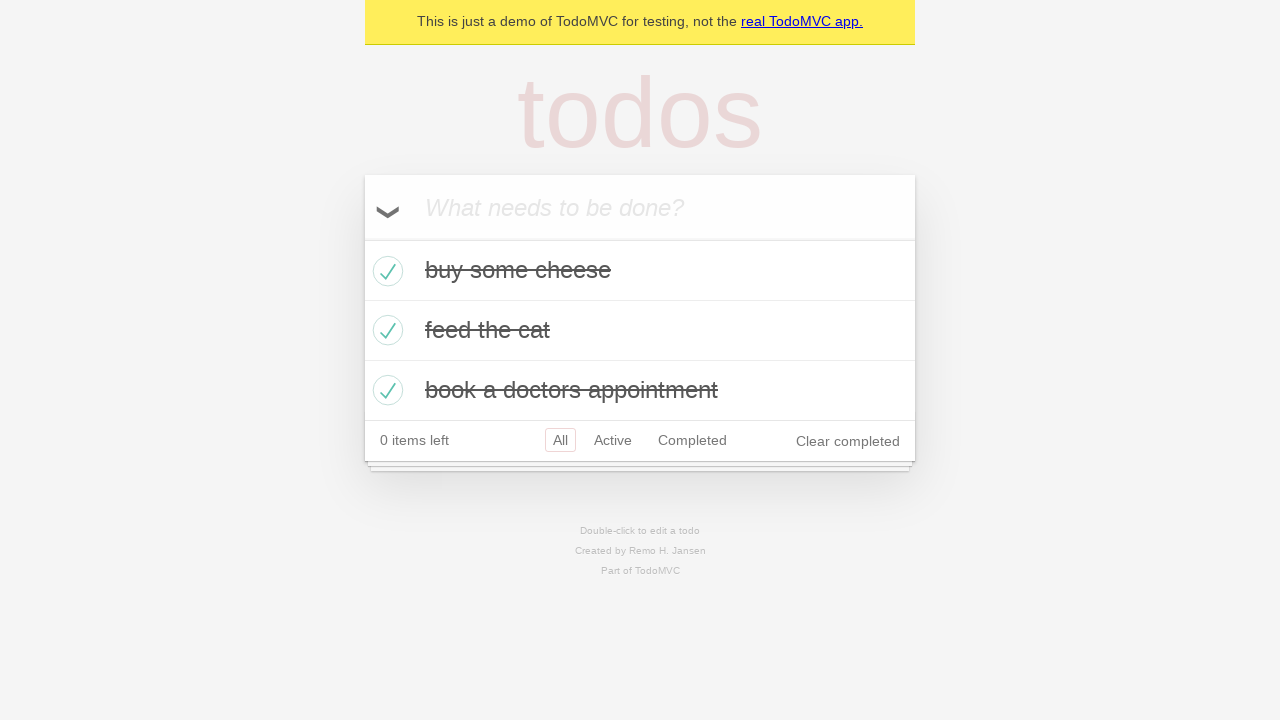

Unchecked the 'Mark all as complete' toggle to clear the complete state of all items at (362, 238) on internal:label="Mark all as complete"i
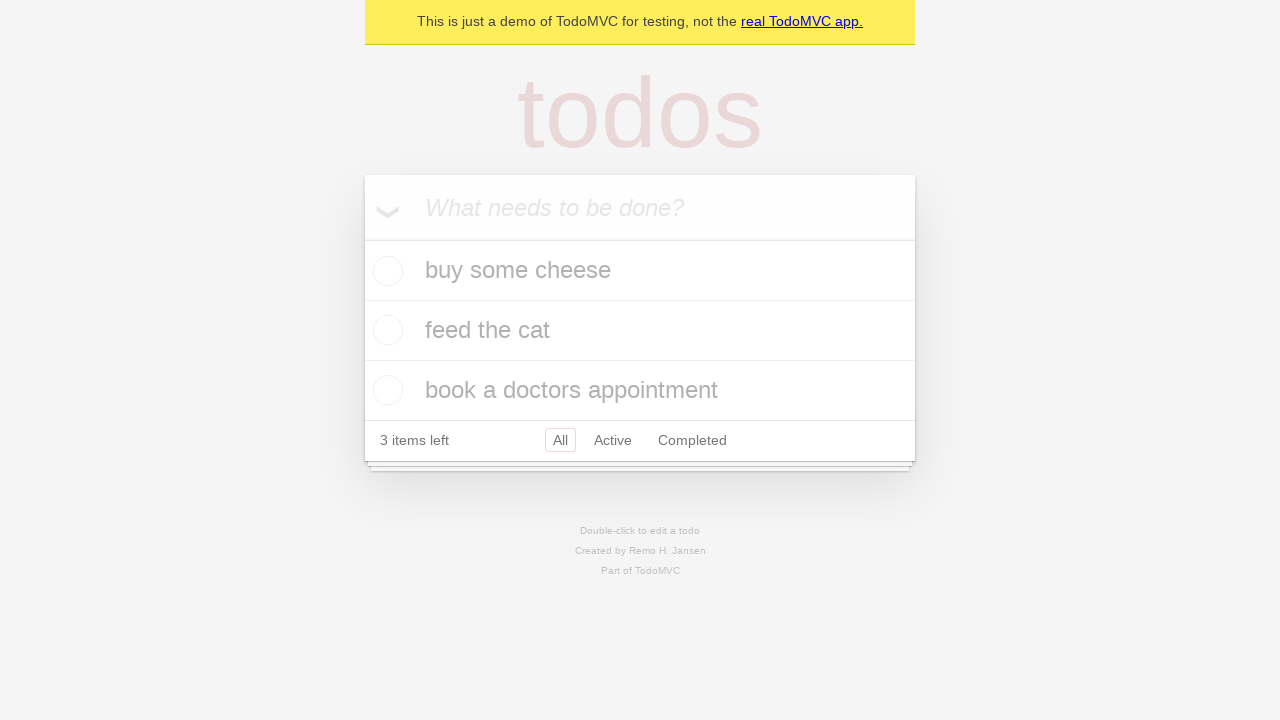

Waited for all todo items to return to uncompleted state
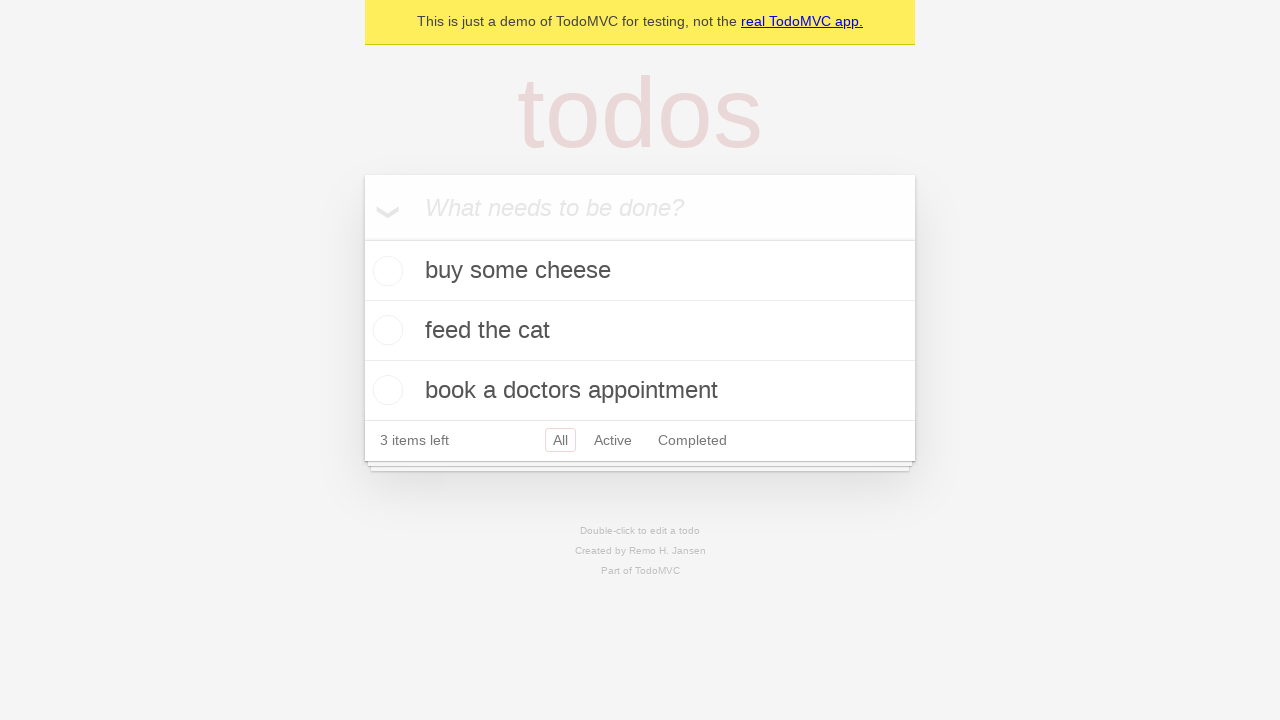

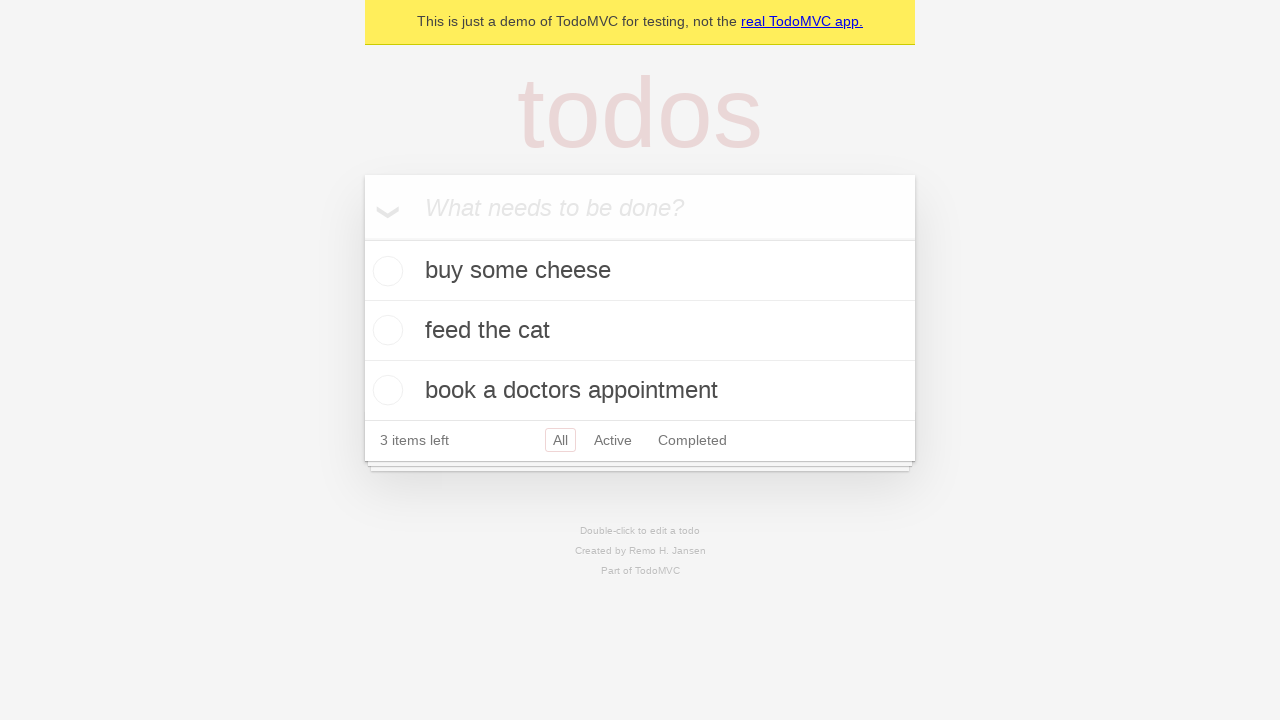